Navigates to a Chinese fund ranking website, clicks on the "hybrid fund" filter option, and waits for the fund table to load with results.

Starting URL: http://fund.eastmoney.com/data/fundranking.html

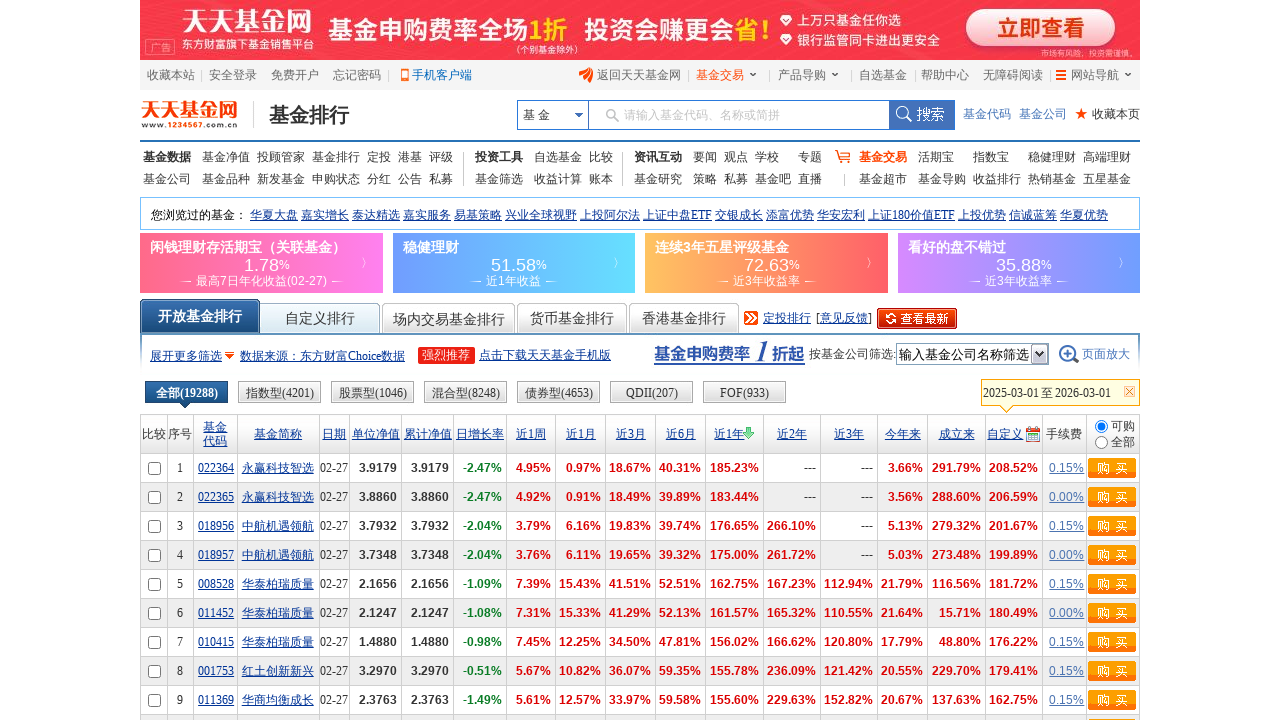

Navigated to Chinese fund ranking website
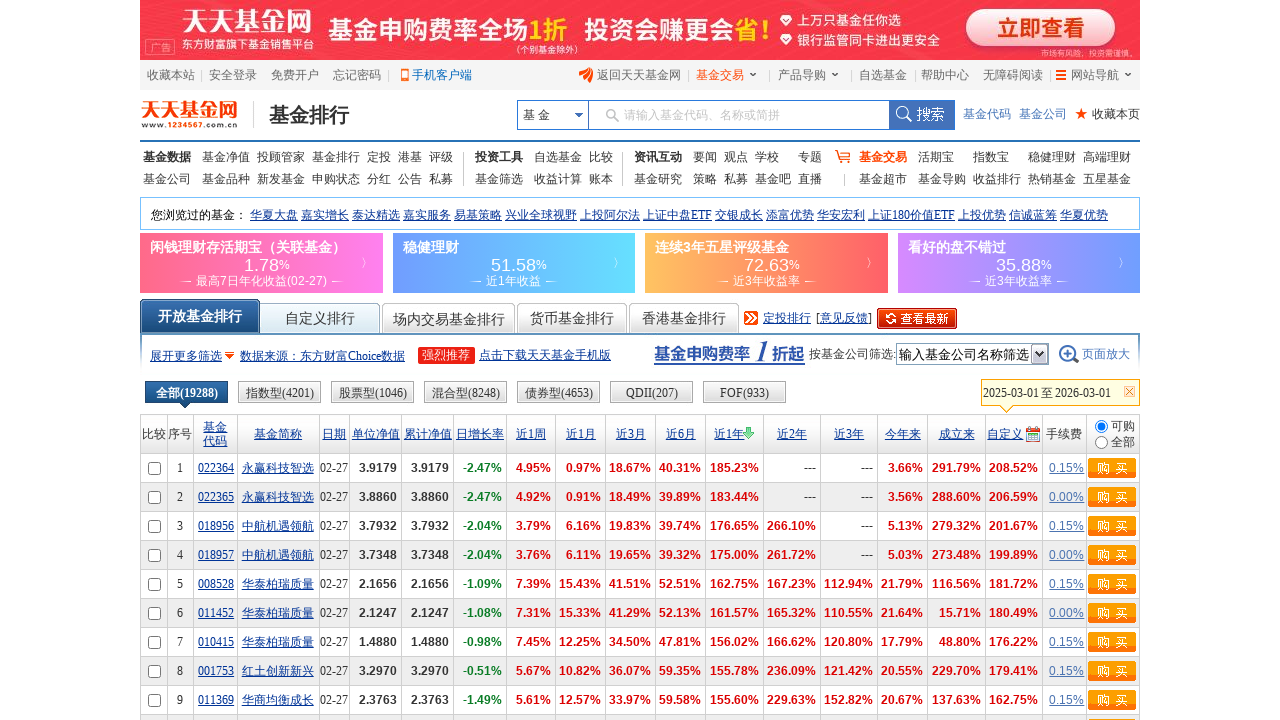

Clicked on hybrid fund filter option at (466, 394) on xpath=//div[@class="types"]/ul[@id="types"]/li[contains(text(),"混合")]
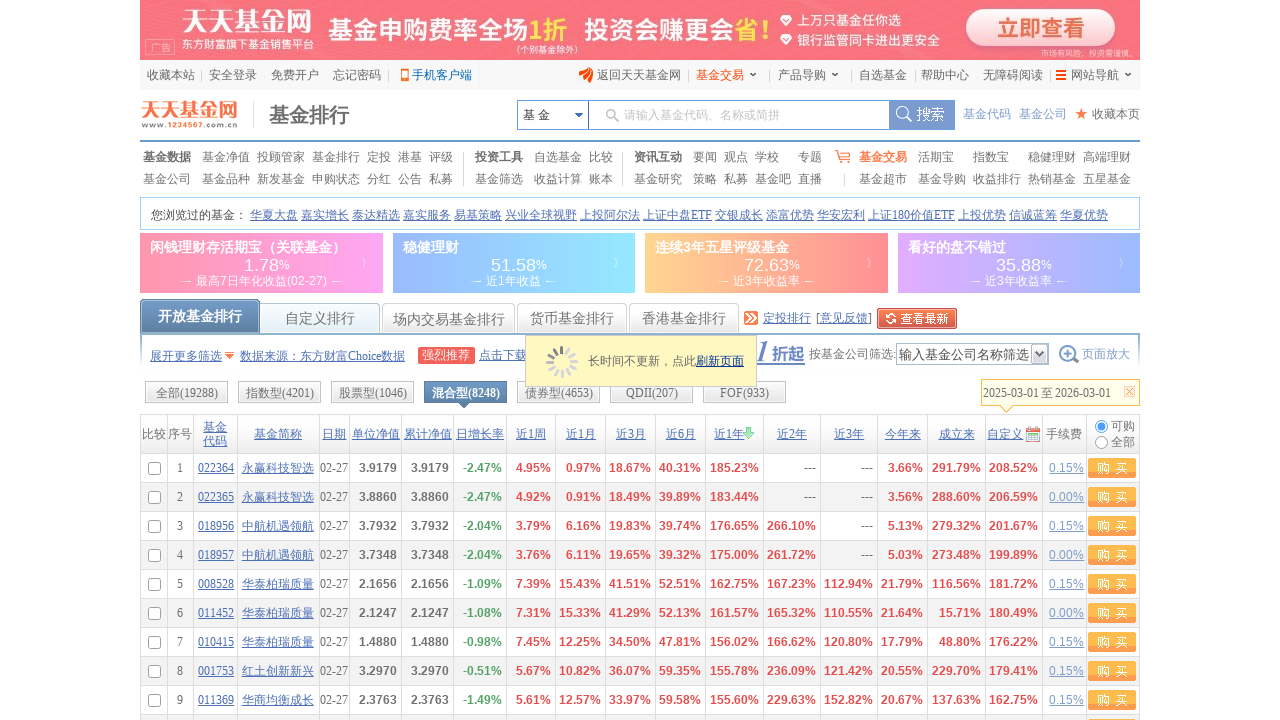

Fund table started loading with fund code links
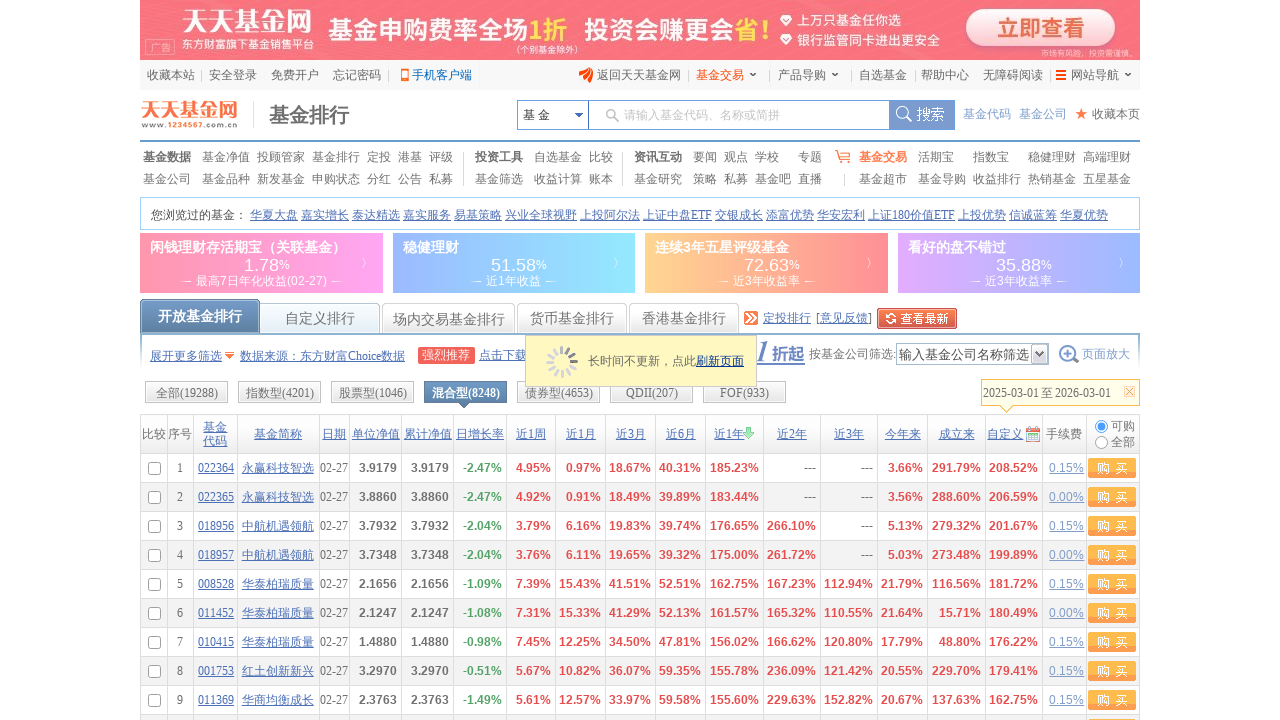

Fund table fully loaded with fund name links visible
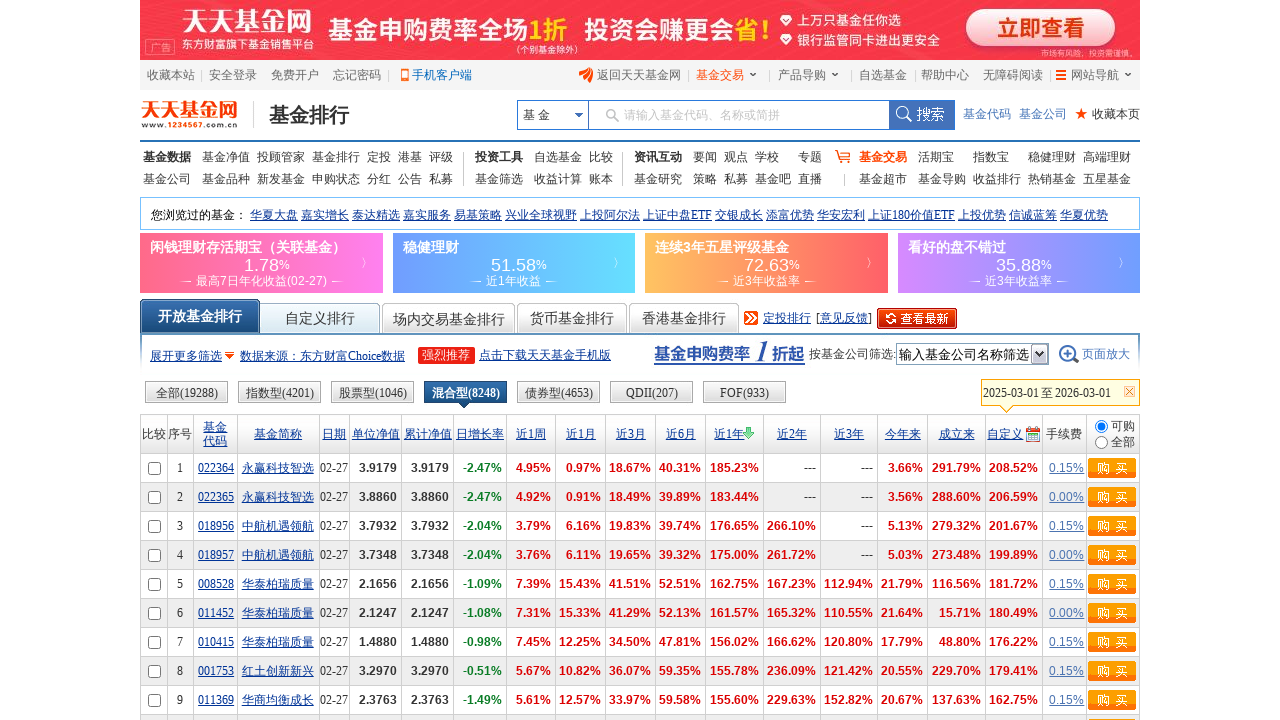

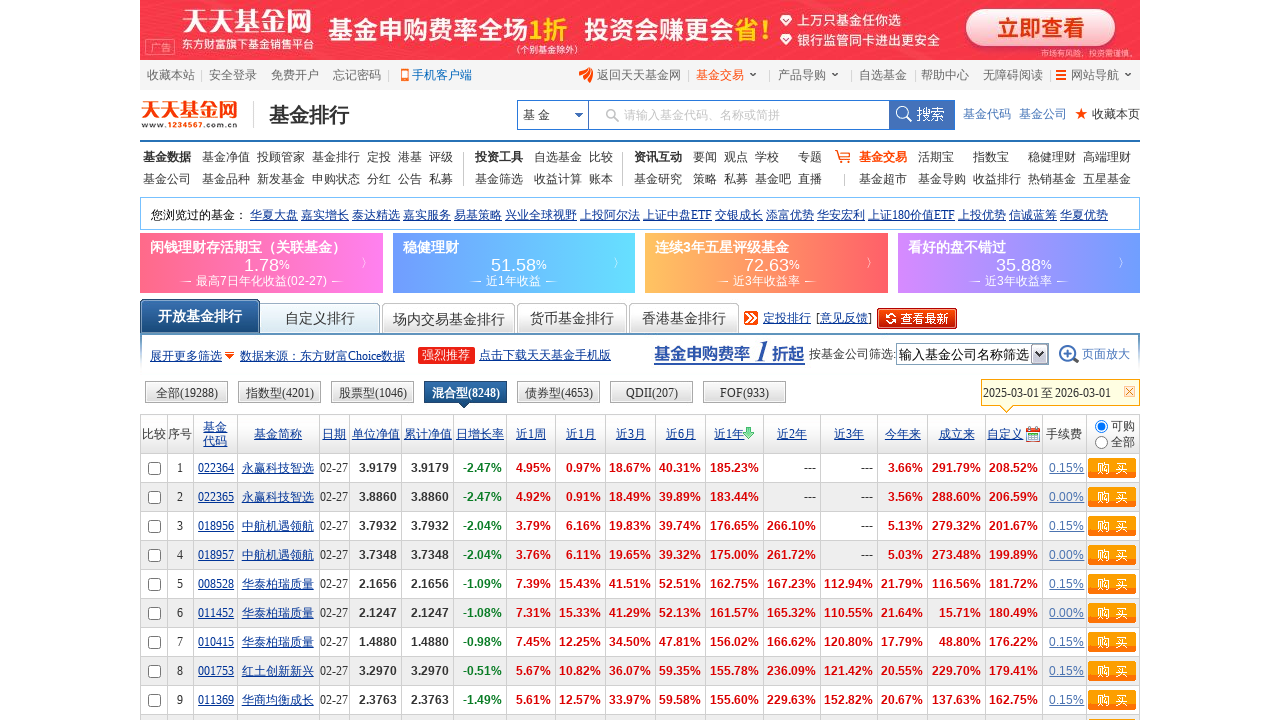